Tests browser navigation functionality by clicking on a Tutorials link, then navigating back, refreshing the page, and navigating forward

Starting URL: https://echoecho.com/

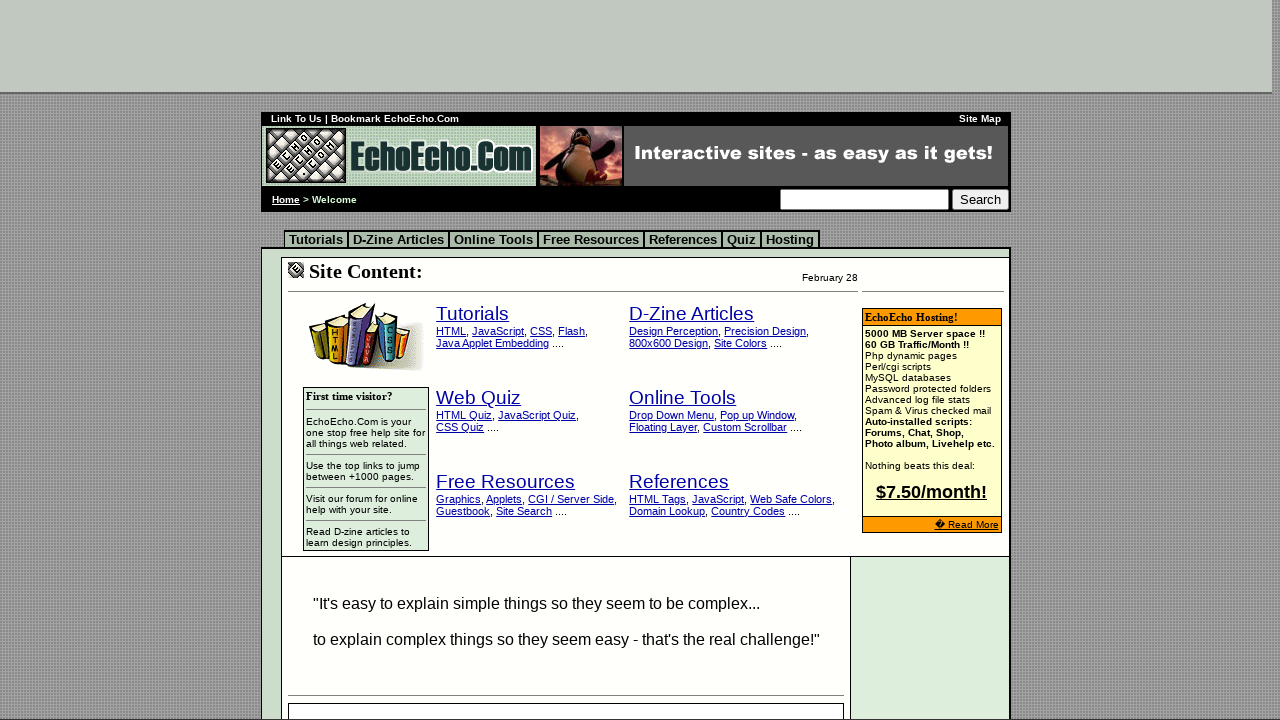

Clicked on the Tutorials link at (473, 314) on xpath=//big/a[contains(text(),'Tutorials')]
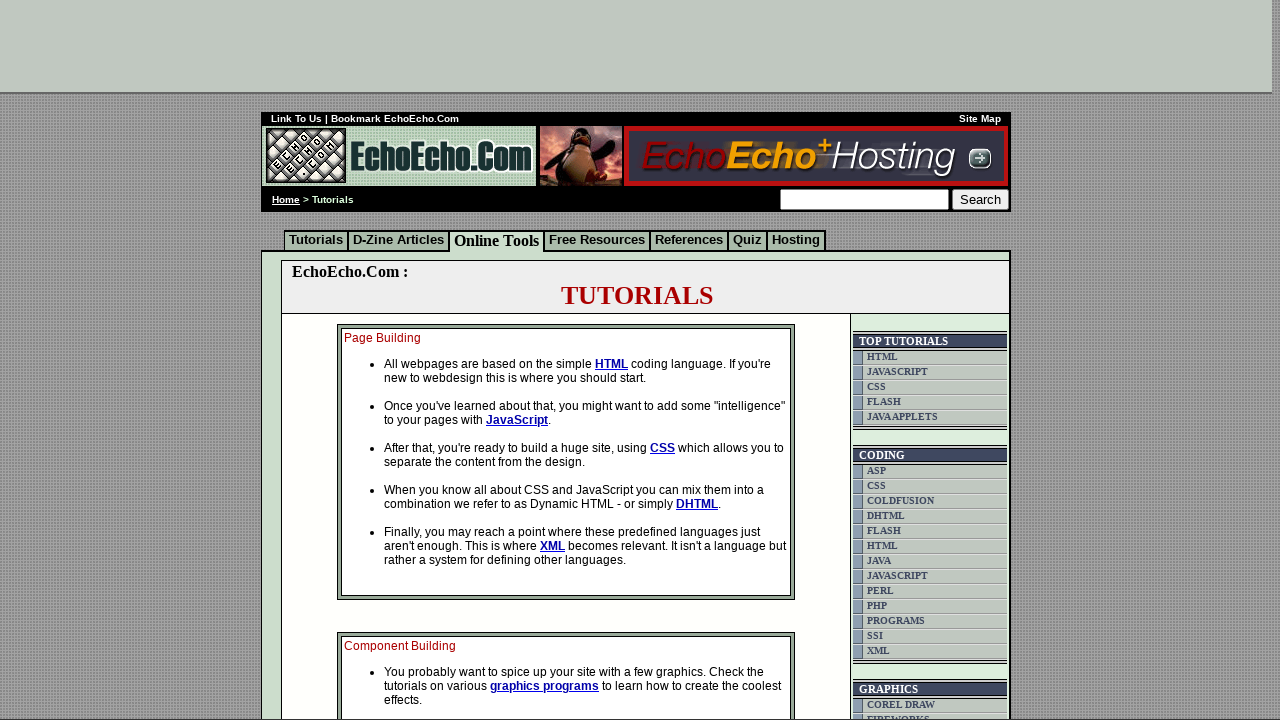

Tutorials page loaded
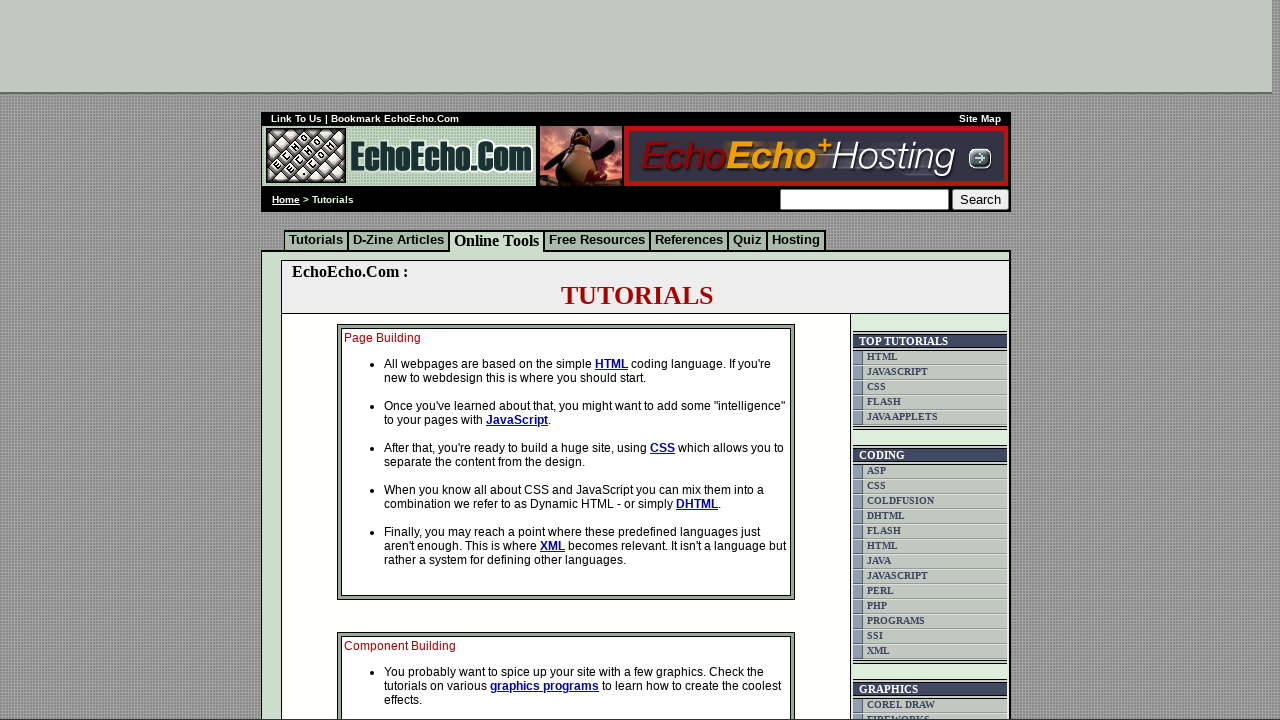

Navigated back to previous page
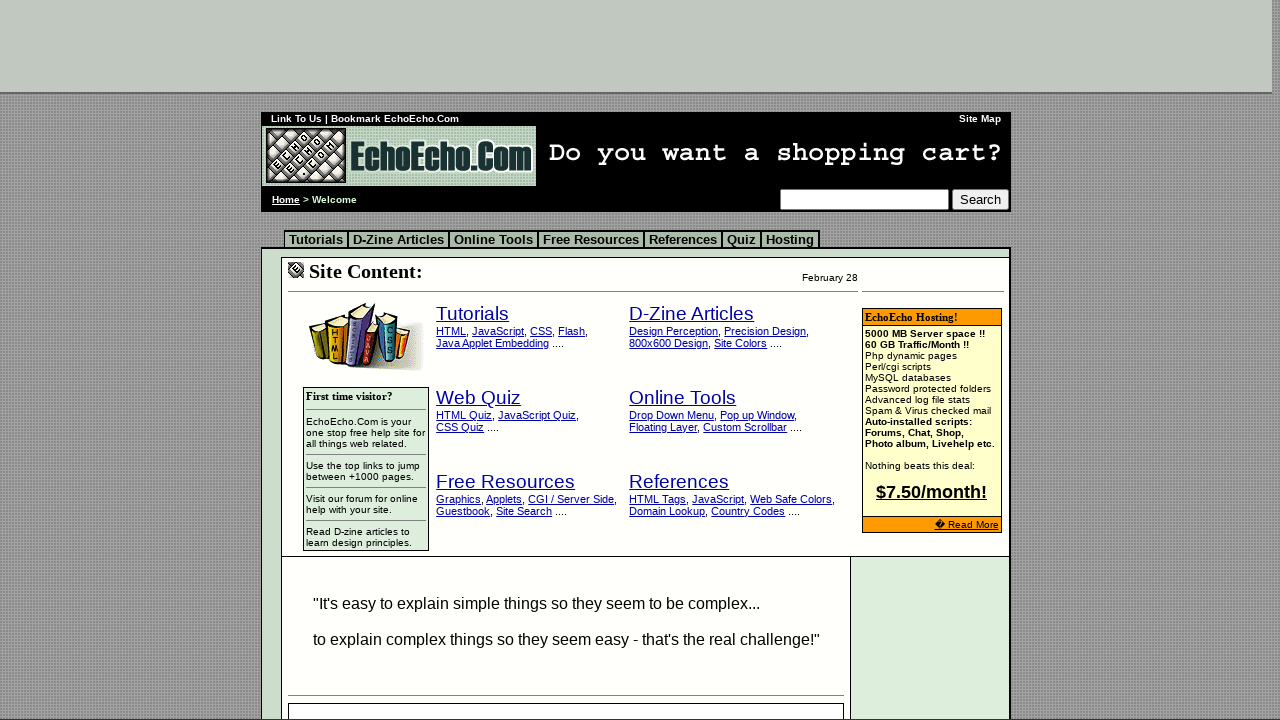

Previous page loaded after navigation back
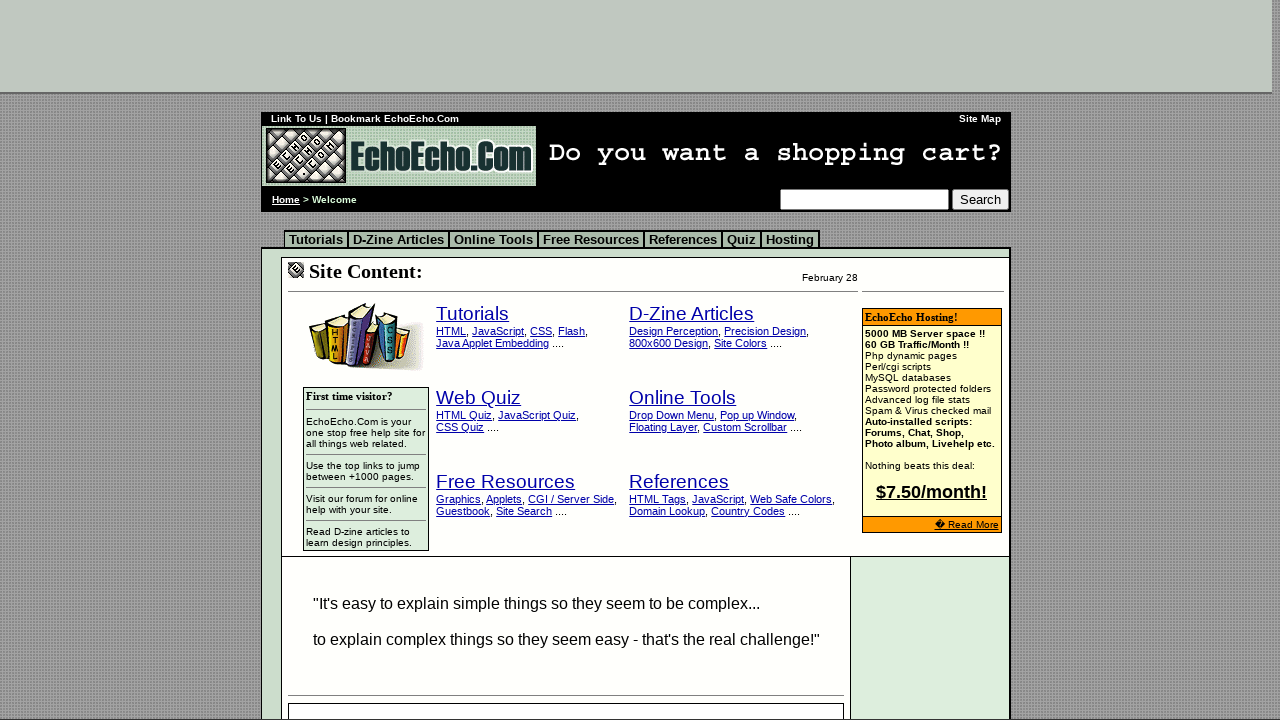

Page refreshed
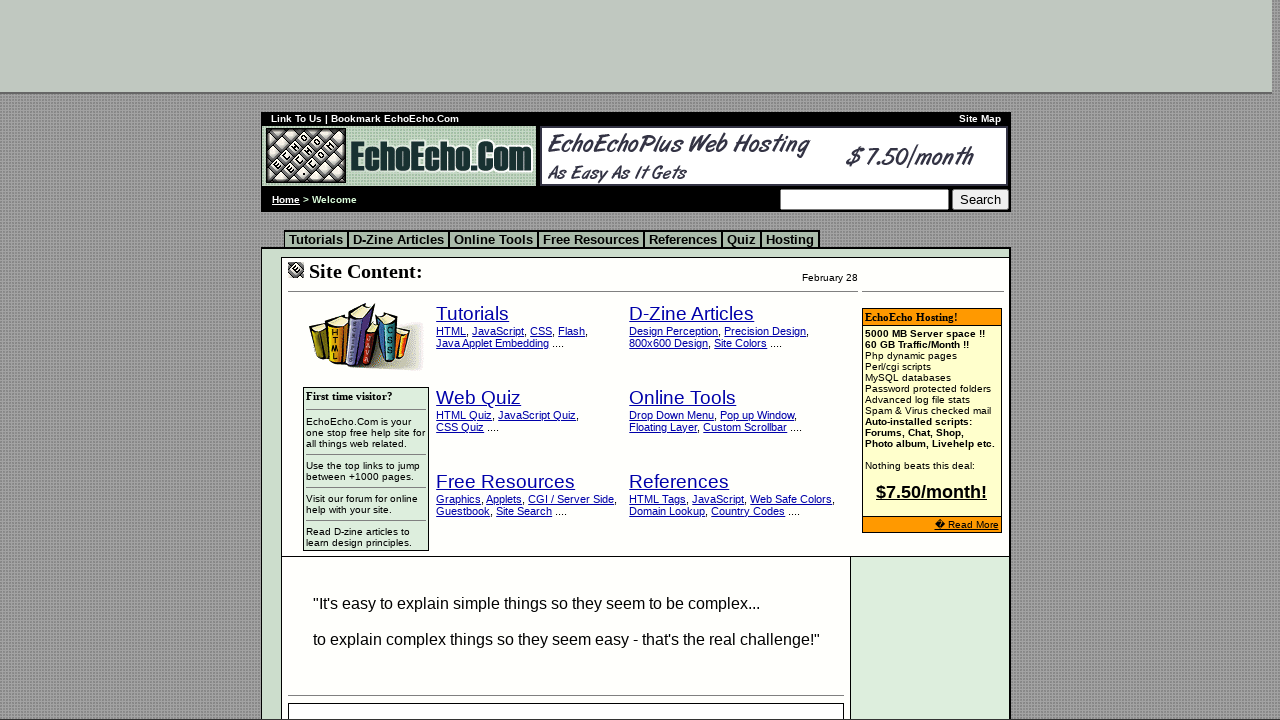

Page loaded after refresh
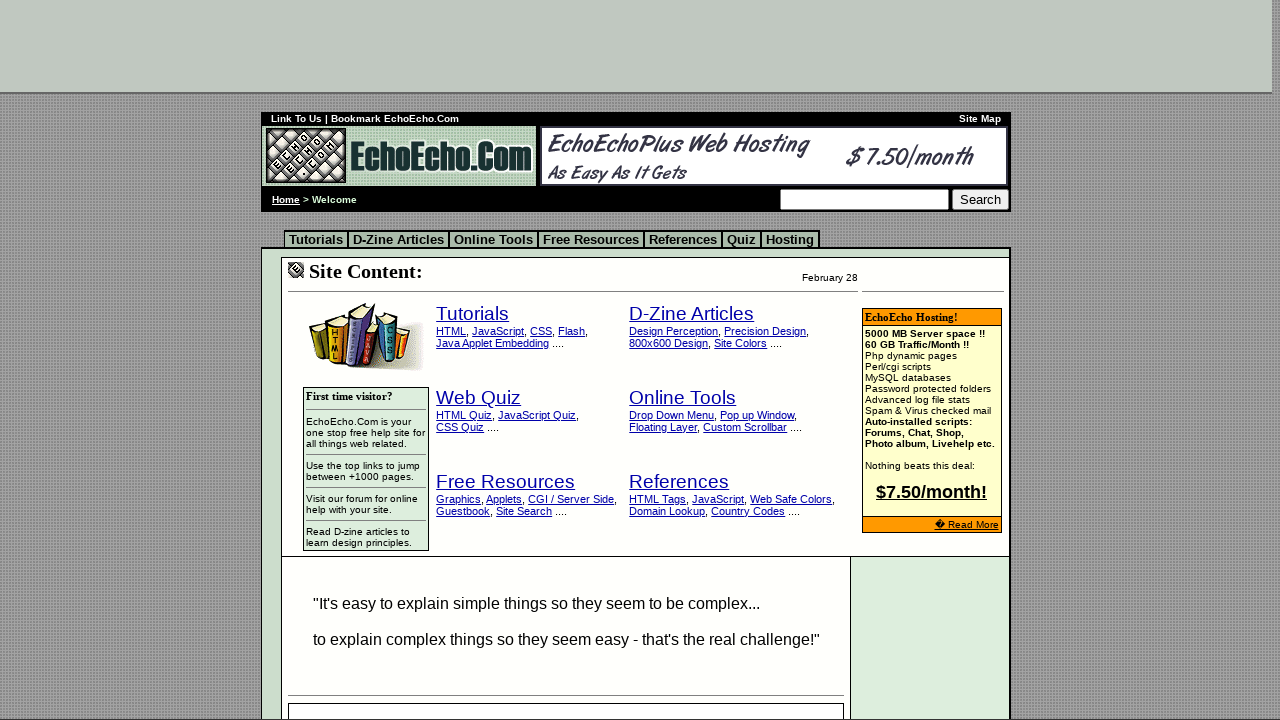

Navigated forward to Tutorials page
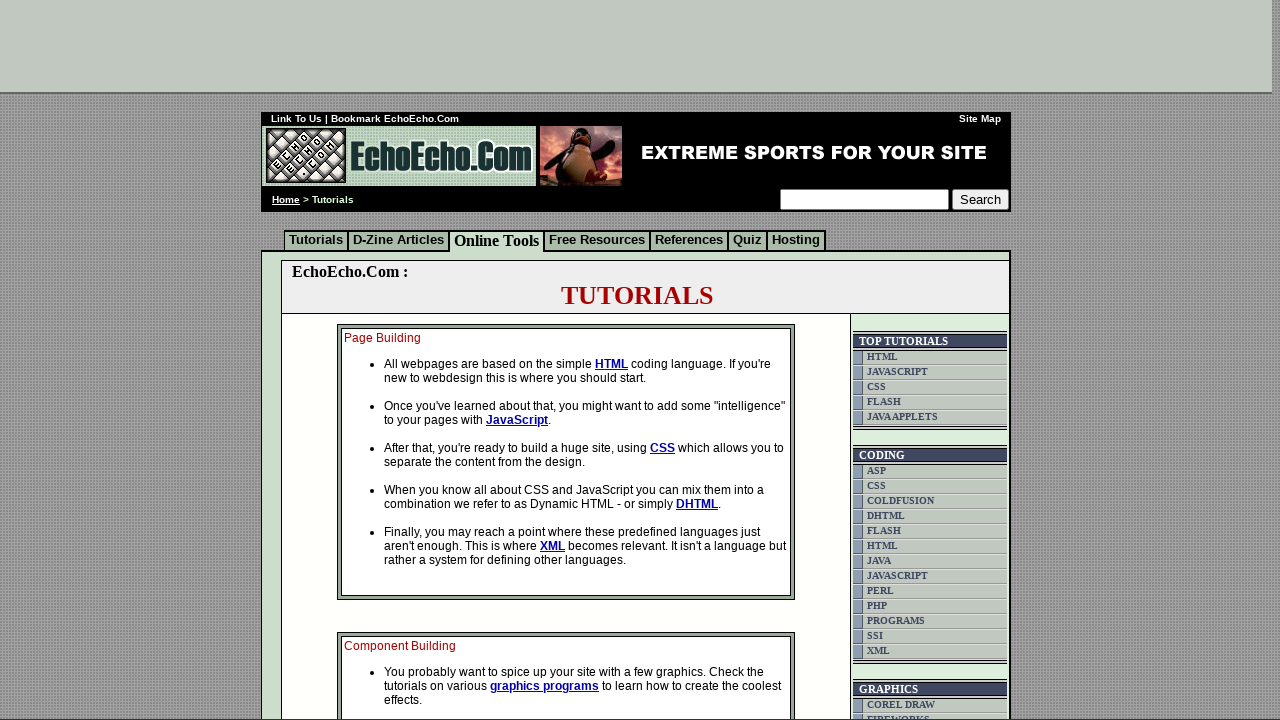

Tutorials page loaded after forward navigation
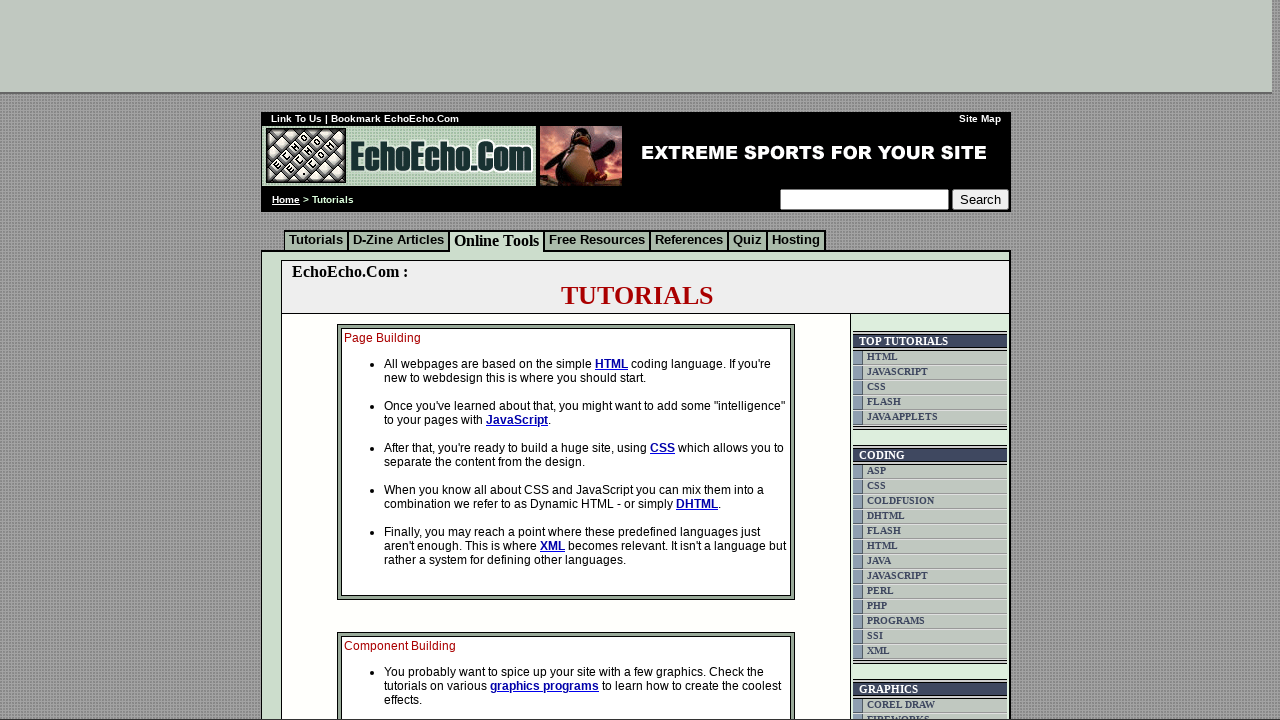

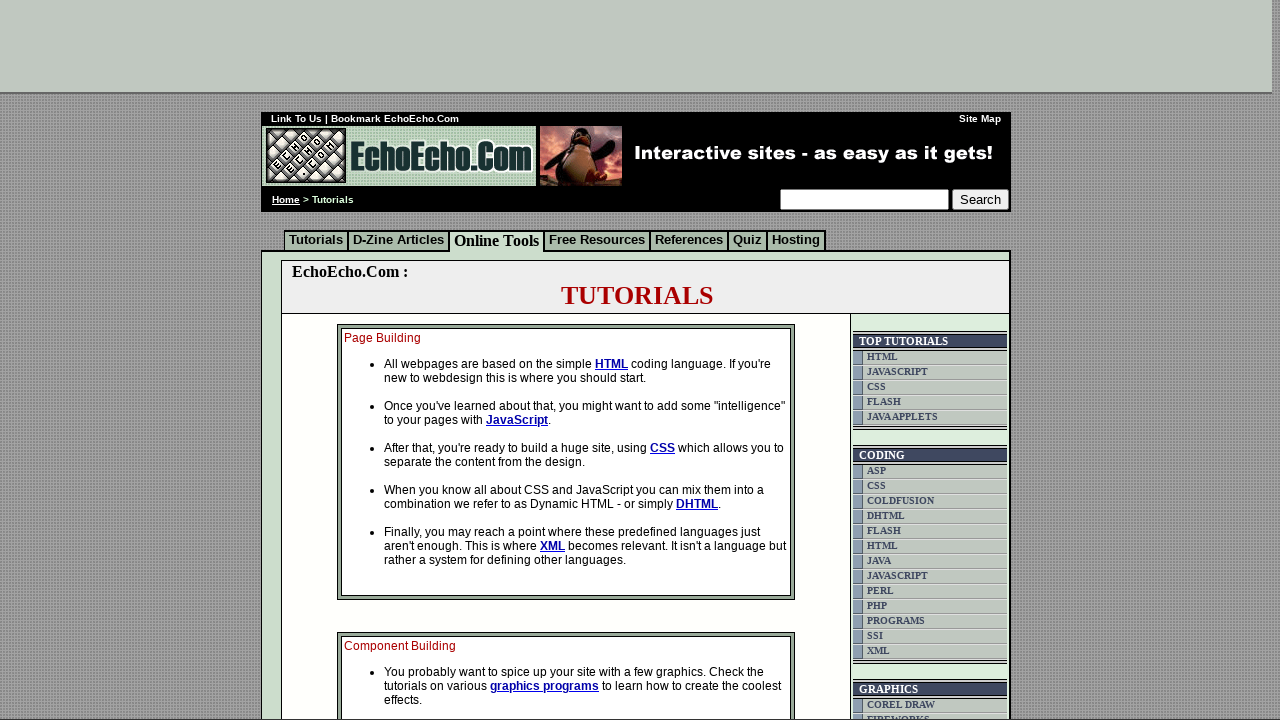